Tests the "Add Customer" functionality in a demo banking application by clicking through to the Bank Manager section and filling out a new customer registration form with first name, last name, and post code.

Starting URL: https://www.globalsqa.com/angularJs-protractor/BankingProject/#/login

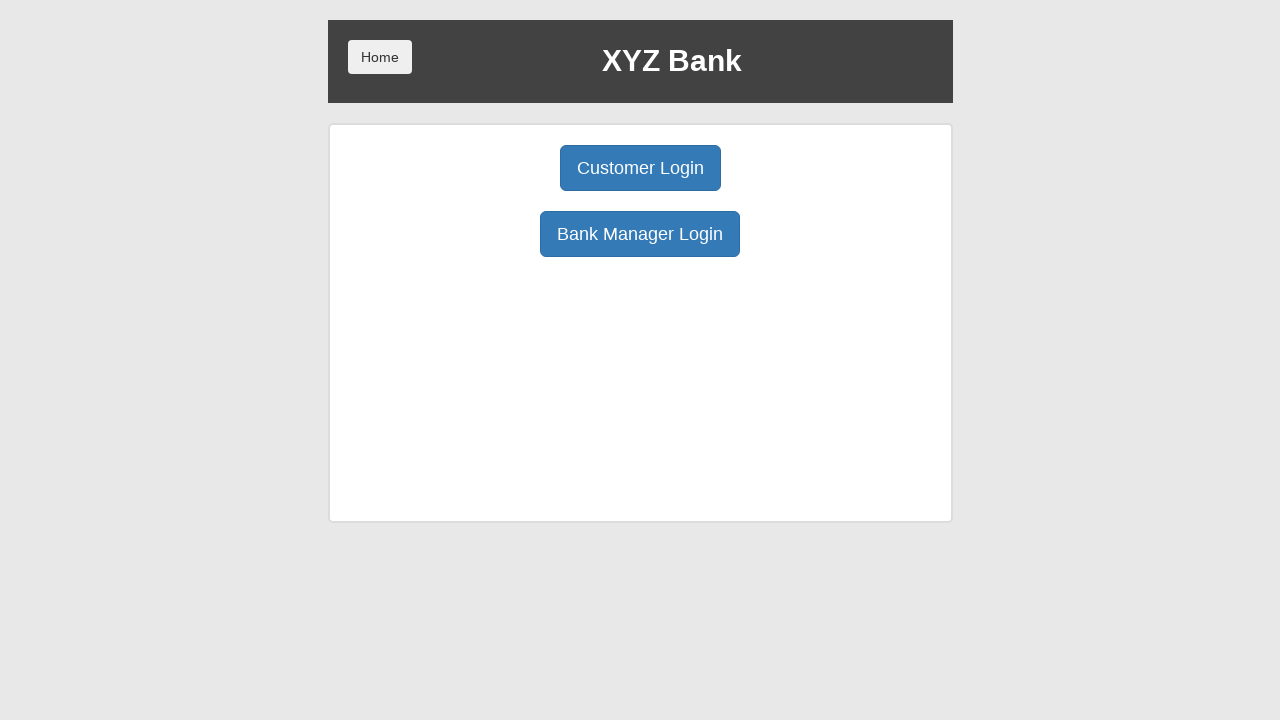

Clicked Bank Manager Login button at (640, 234) on xpath=/html/body/div[1]/div/div[2]/div/div[1]/div[2]/button
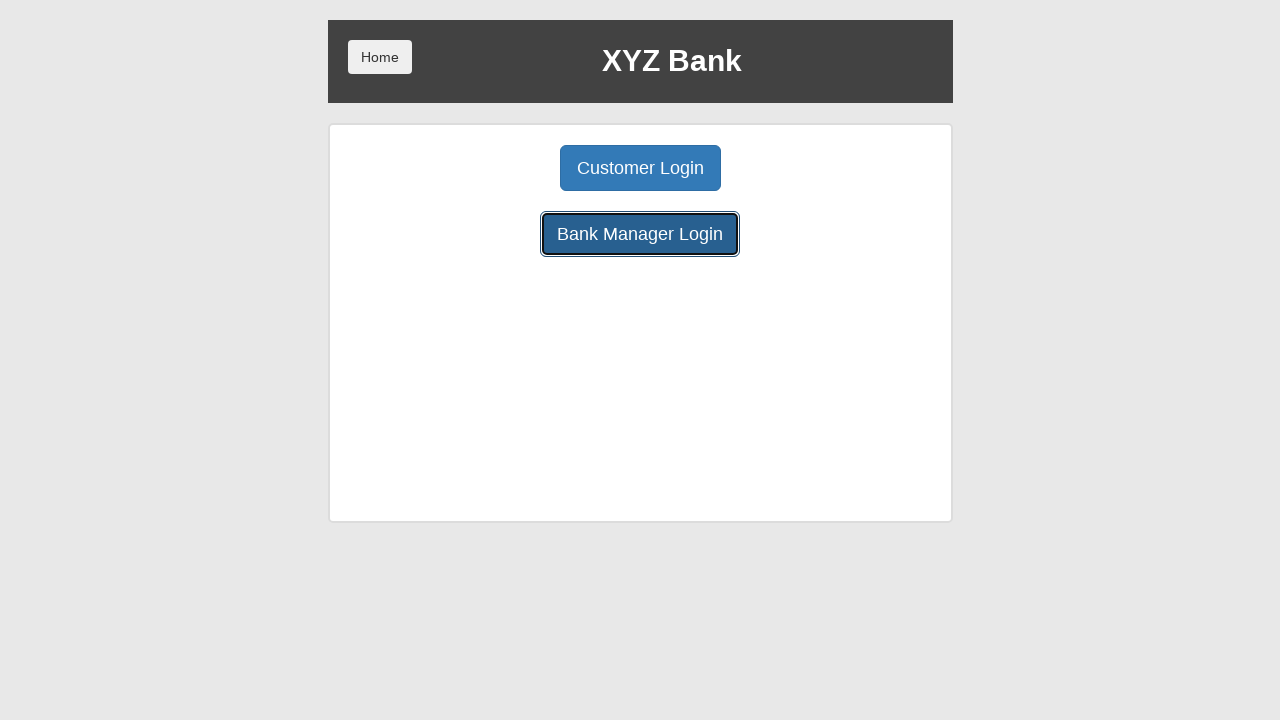

Waited for page transition after Bank Manager login
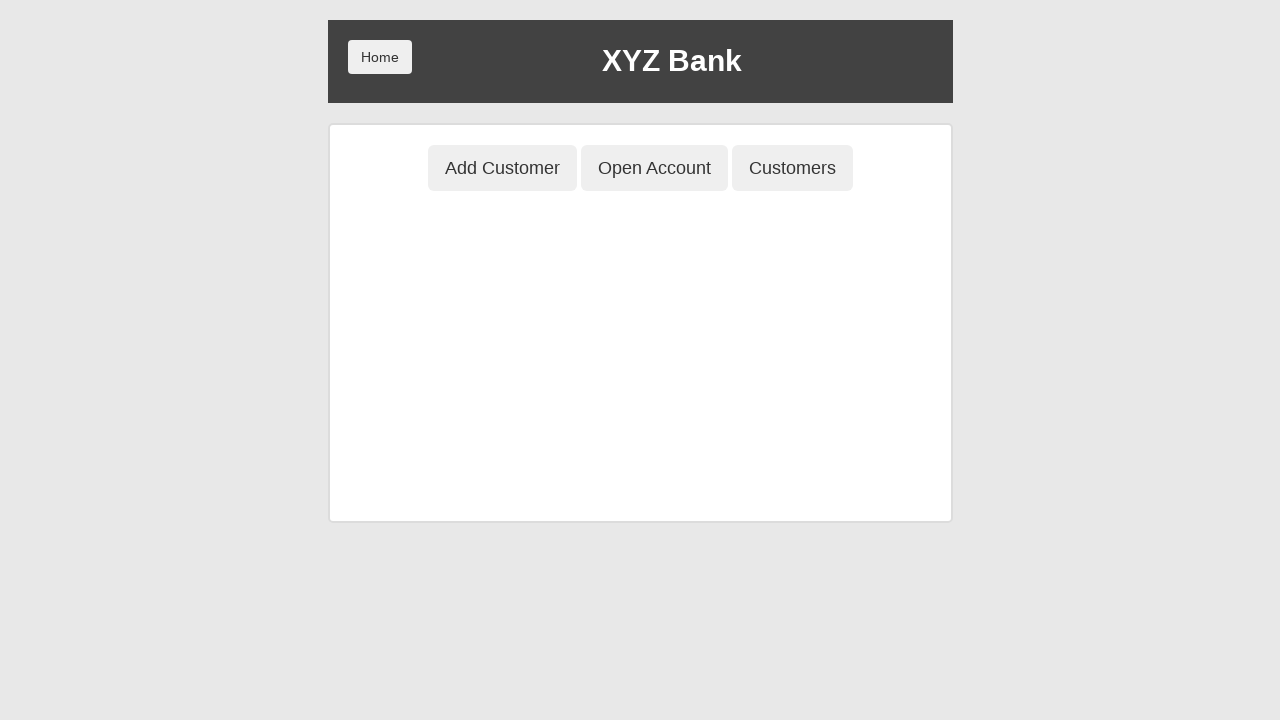

Clicked Add Customer button at (502, 168) on xpath=/html/body/div/div/div[2]/div/div[1]/button[1]
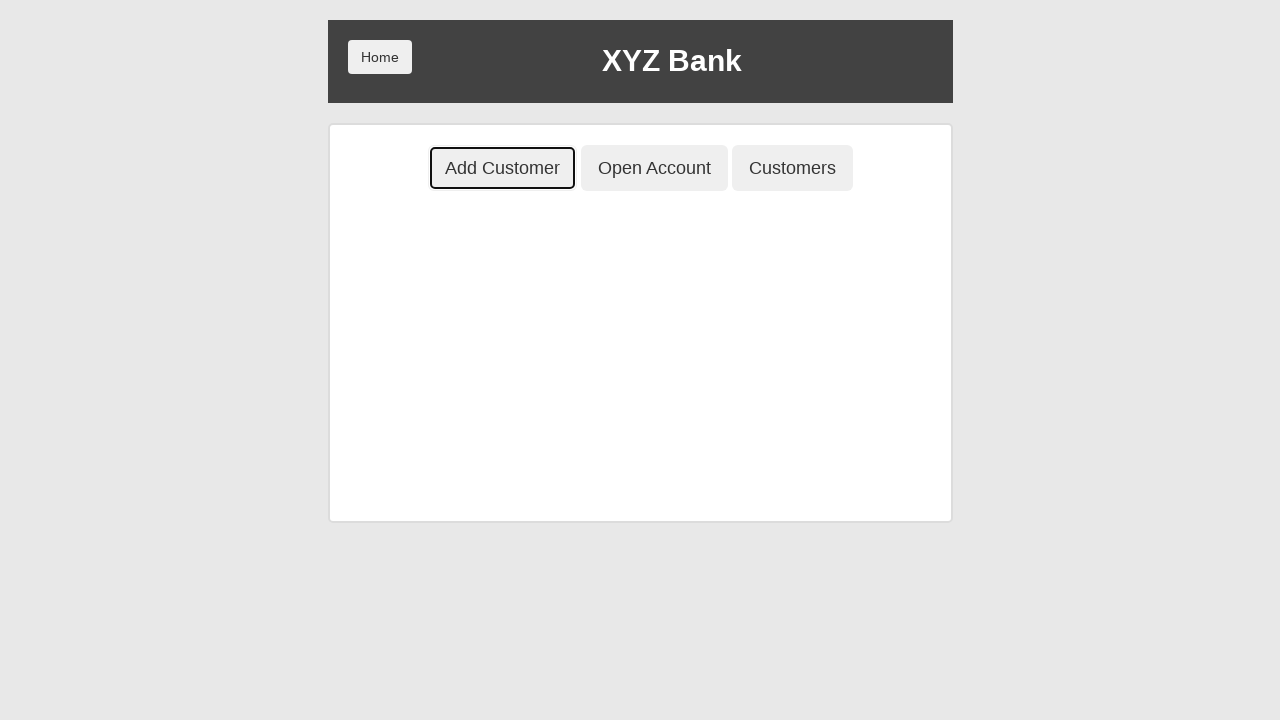

Waited for Add Customer form to appear
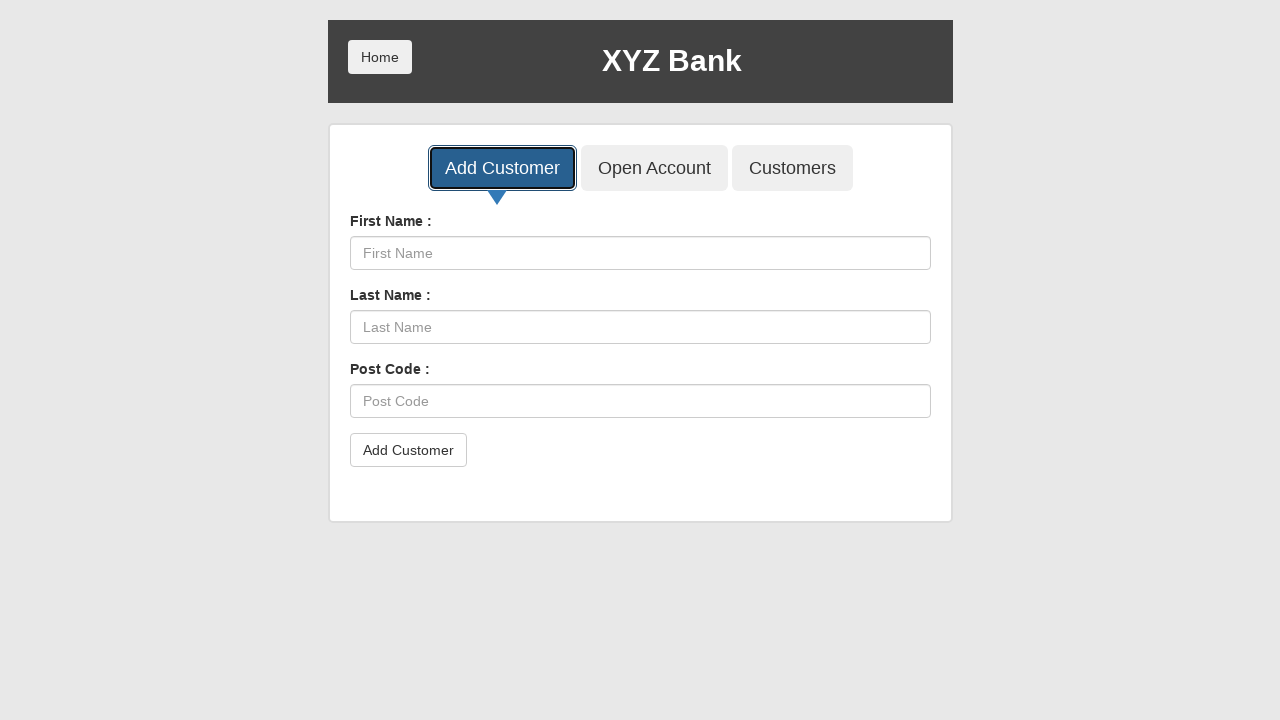

Clicked First Name input field at (640, 253) on xpath=/html/body/div/div/div[2]/div/div[2]/div/div/form/div[1]/input
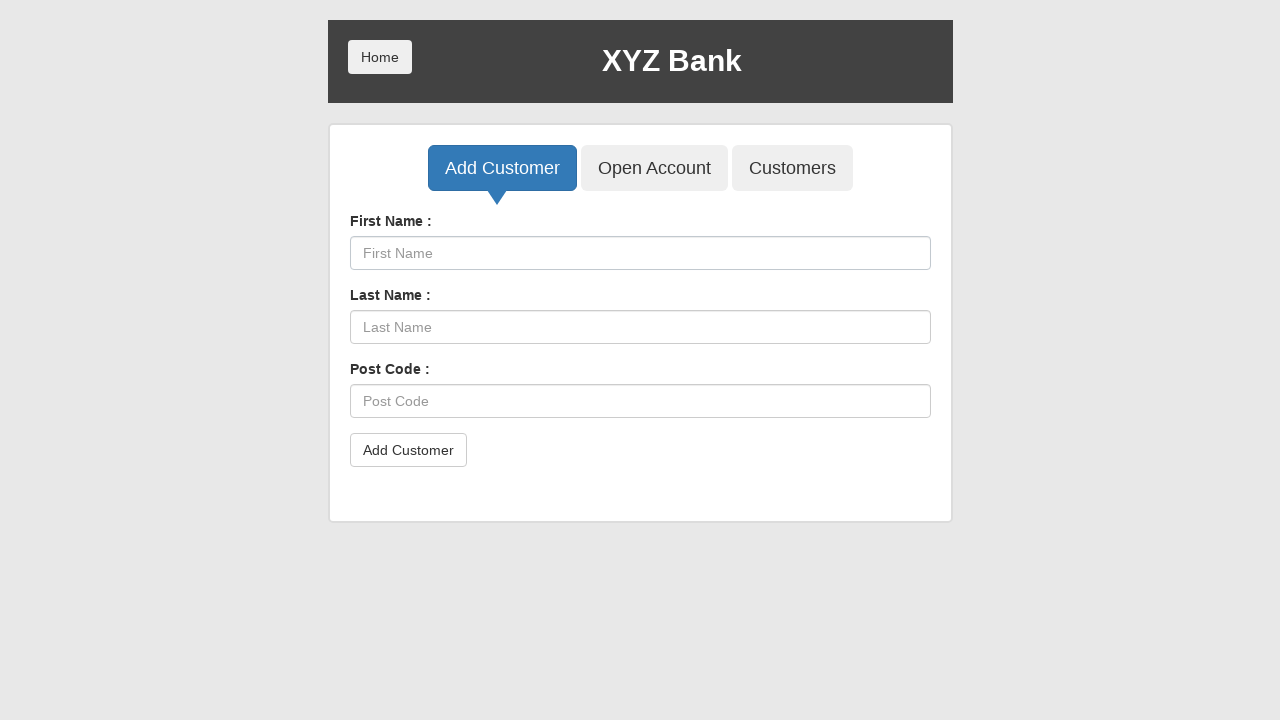

Filled First Name field with 'Ivan' on xpath=/html/body/div/div/div[2]/div/div[2]/div/div/form/div[1]/input
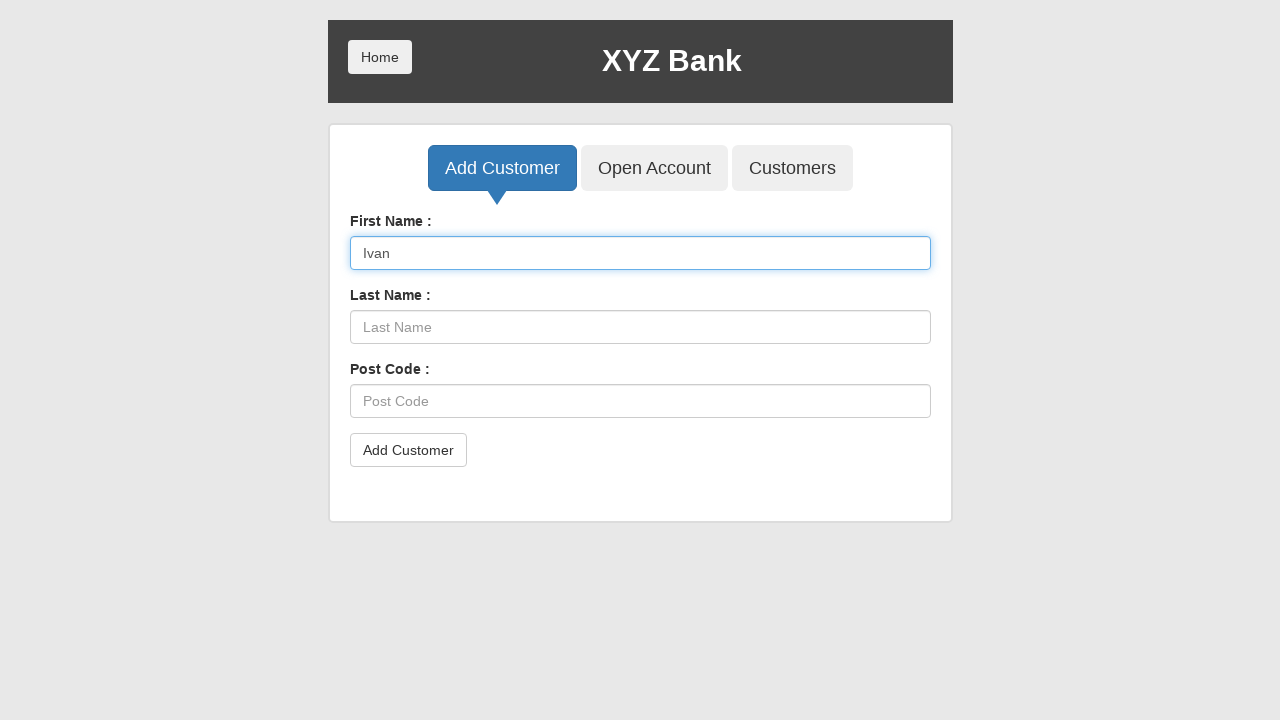

Clicked Last Name input field at (640, 327) on xpath=/html/body/div/div/div[2]/div/div[2]/div/div/form/div[2]/input
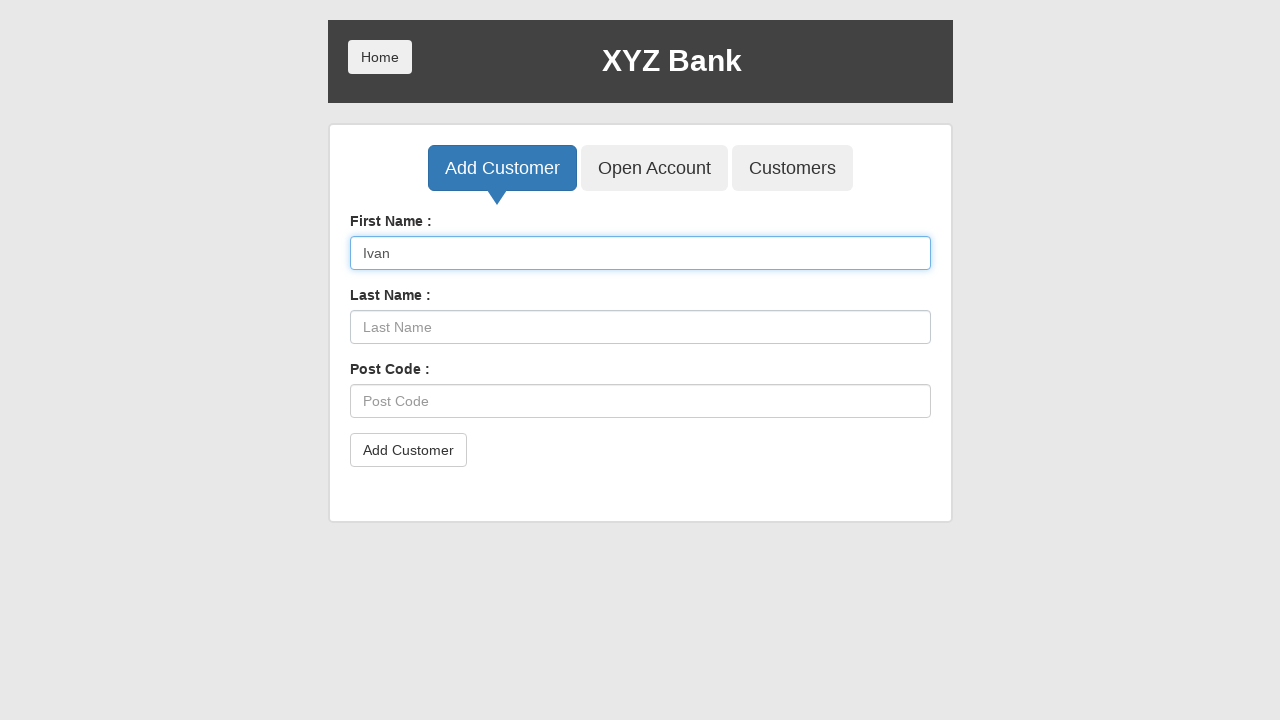

Filled Last Name field with 'Ivanov' on xpath=/html/body/div/div/div[2]/div/div[2]/div/div/form/div[2]/input
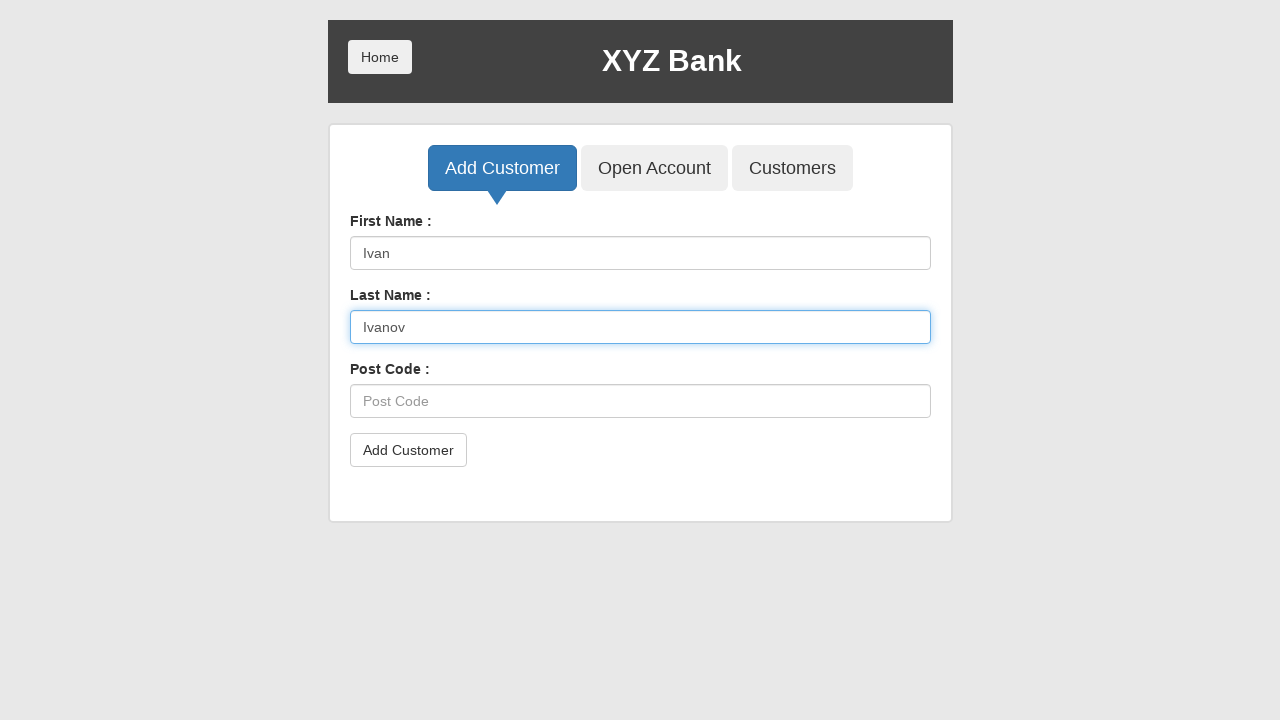

Clicked Post Code input field at (640, 401) on xpath=/html/body/div/div/div[2]/div/div[2]/div/div/form/div[3]/input
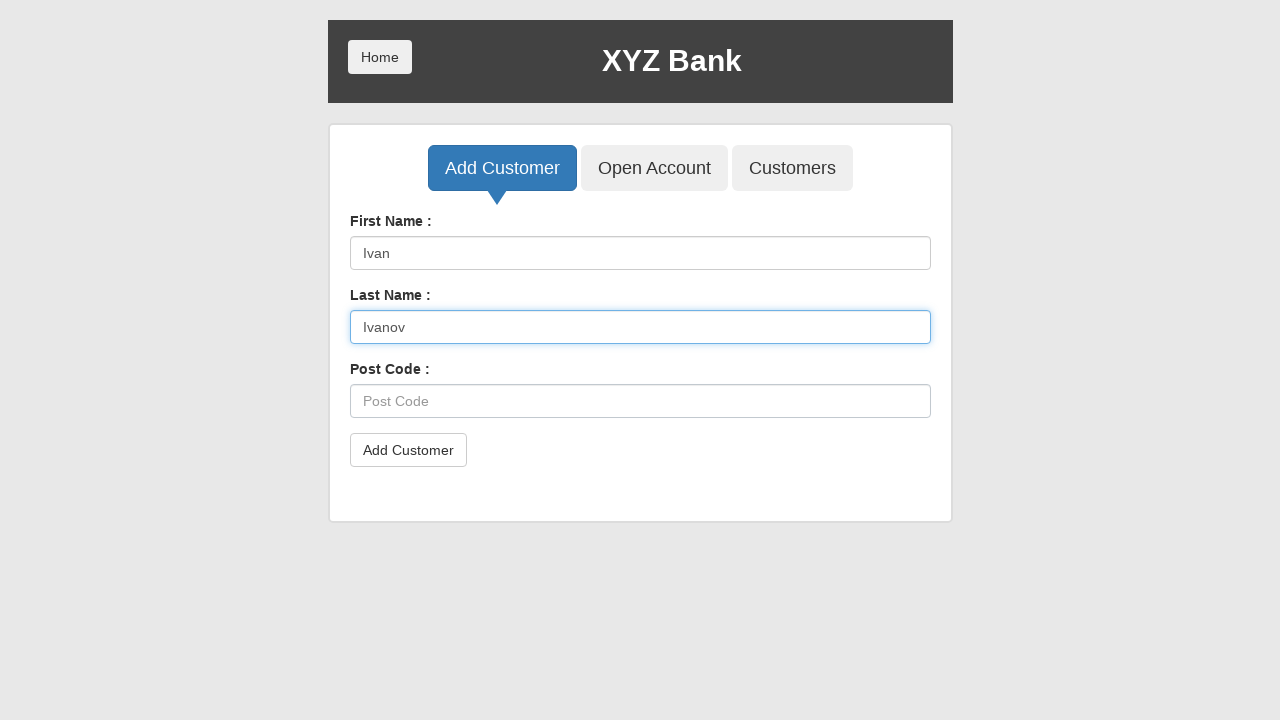

Filled Post Code field with '6' on xpath=/html/body/div/div/div[2]/div/div[2]/div/div/form/div[3]/input
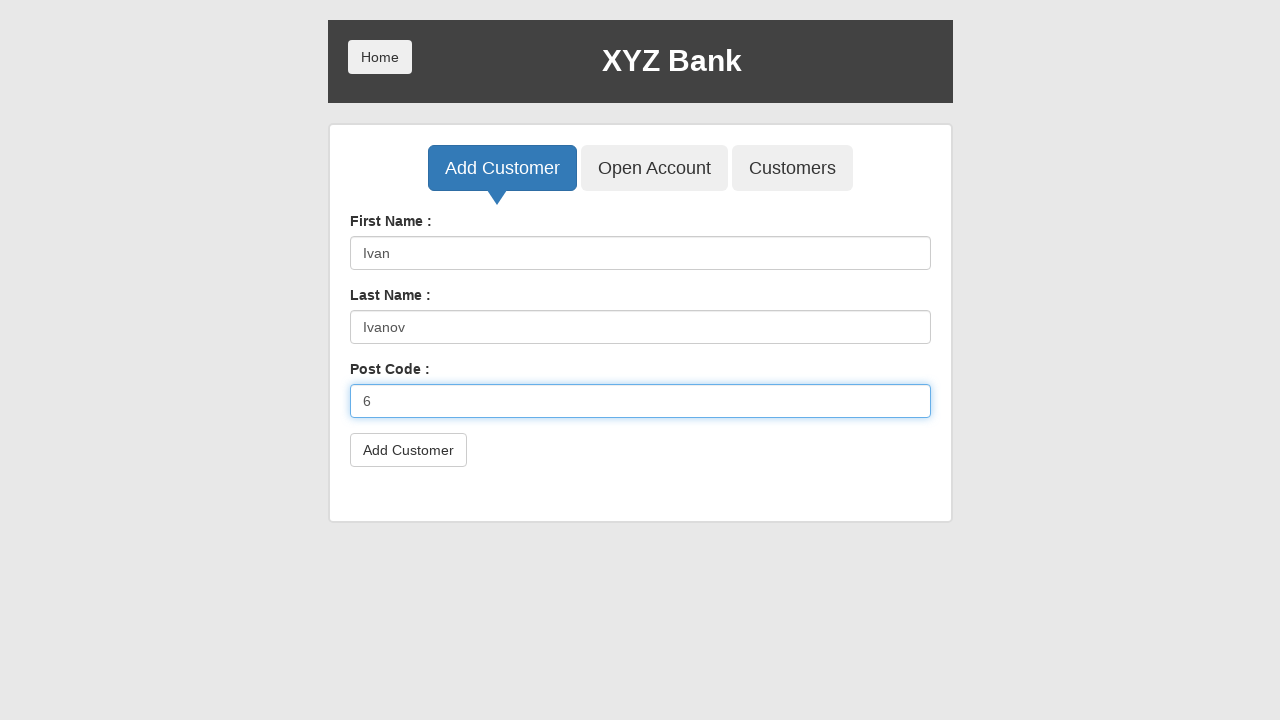

Clicked Add Customer submit button at (408, 450) on xpath=/html/body/div/div/div[2]/div/div[2]/div/div/form/button
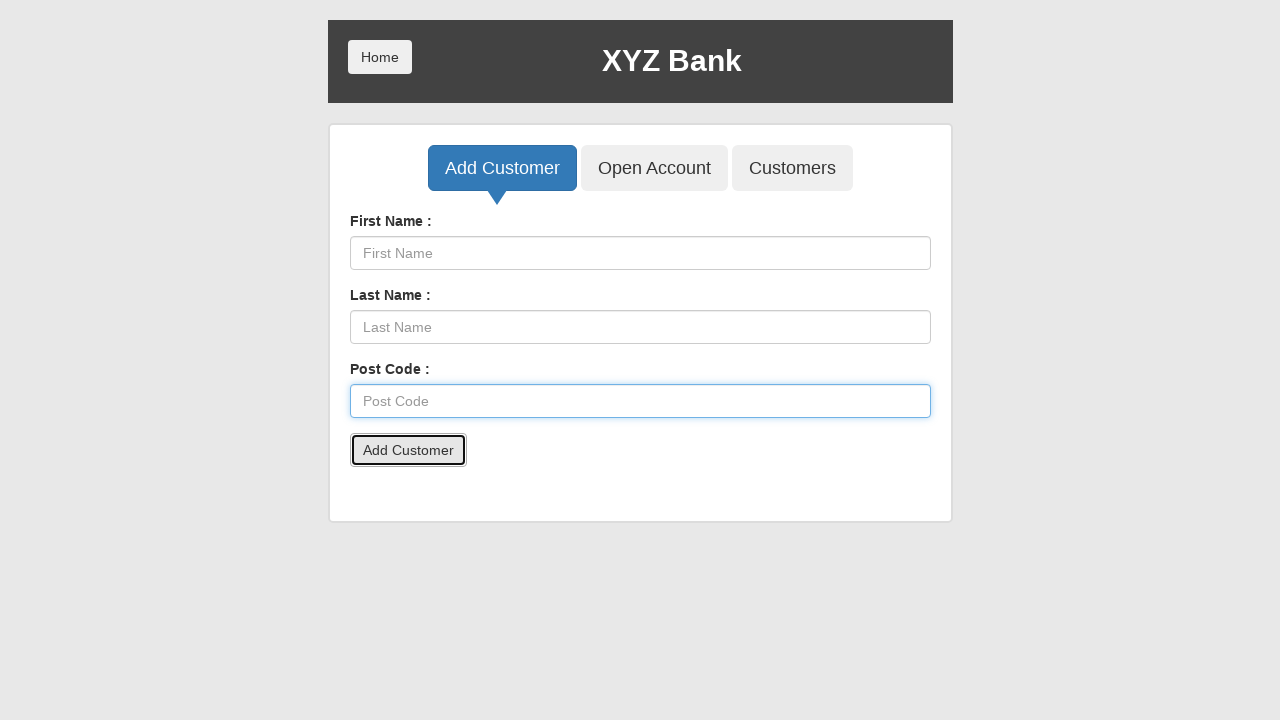

Waited for customer registration confirmation
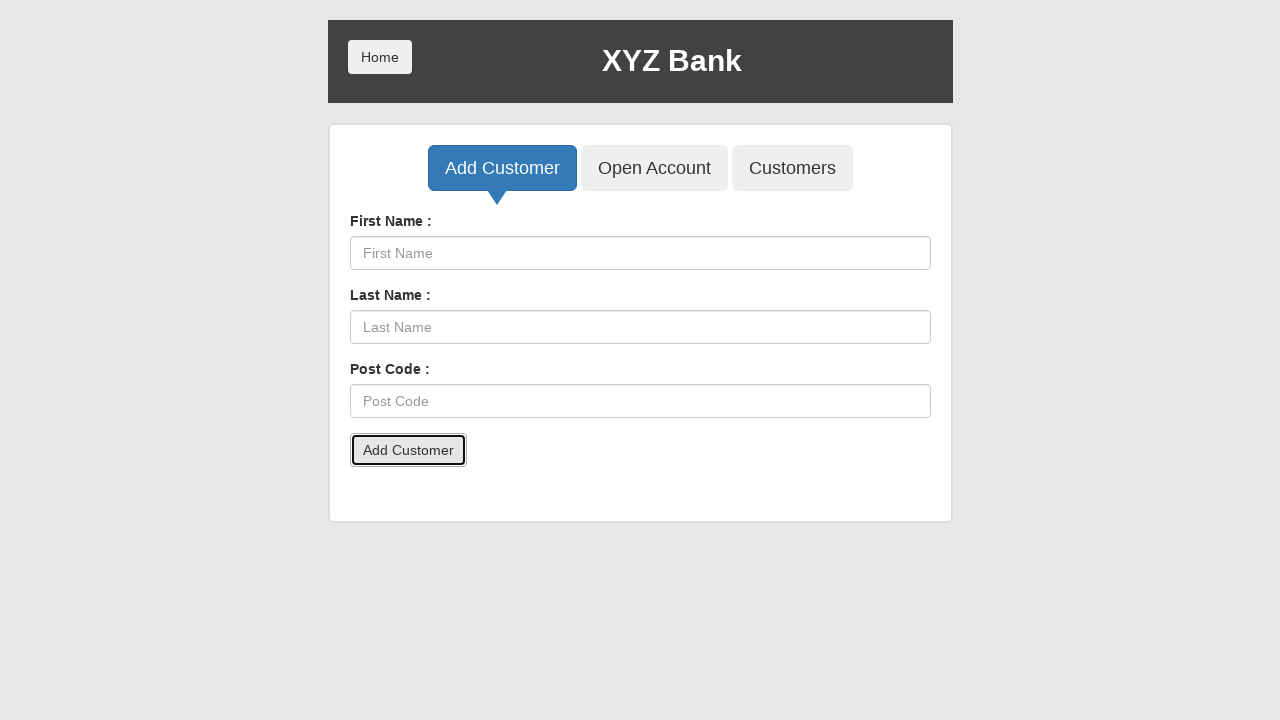

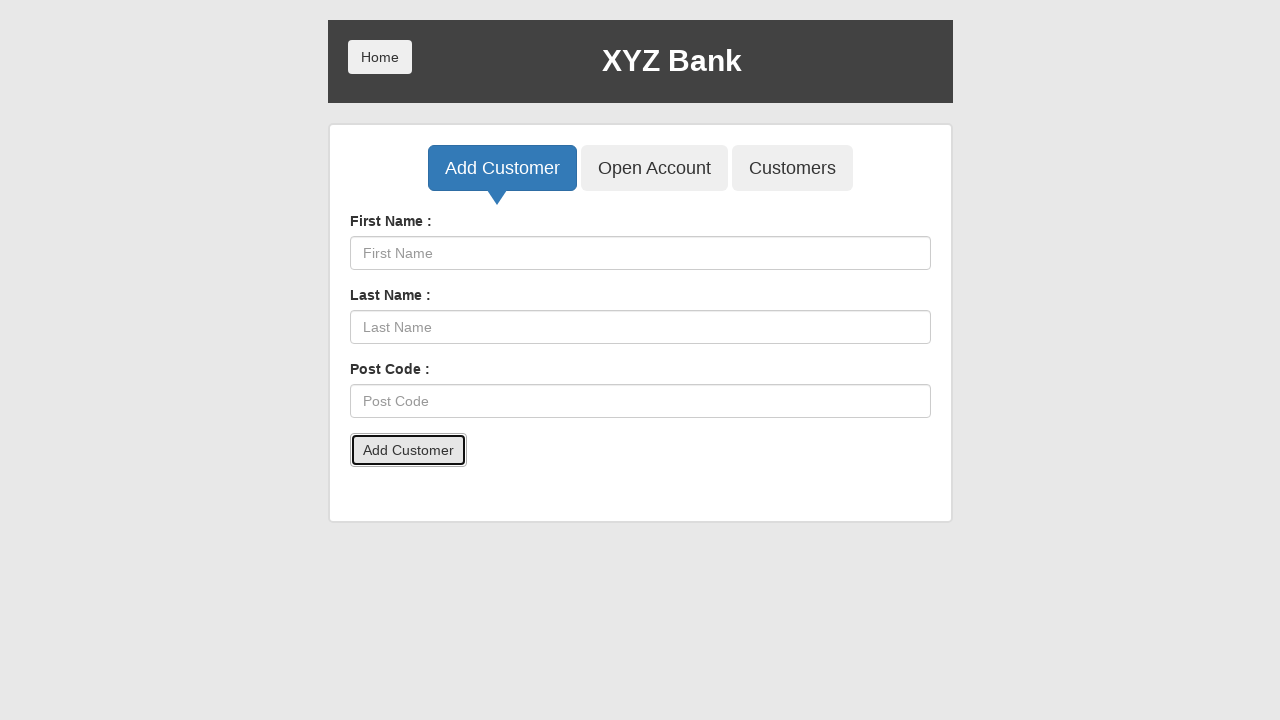